Navigates to TestingBot website and performs an accessibility check on the page using Axe Core

Starting URL: https://testingbot.com

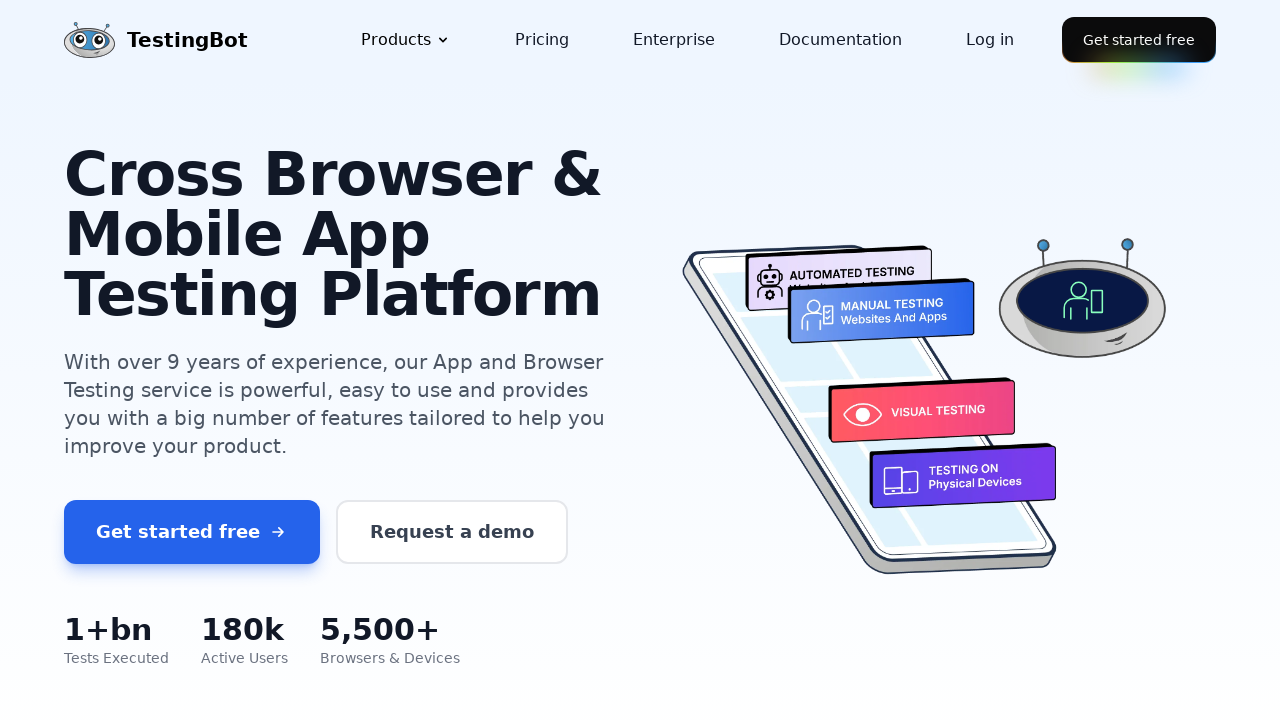

Waited for page to reach networkidle state
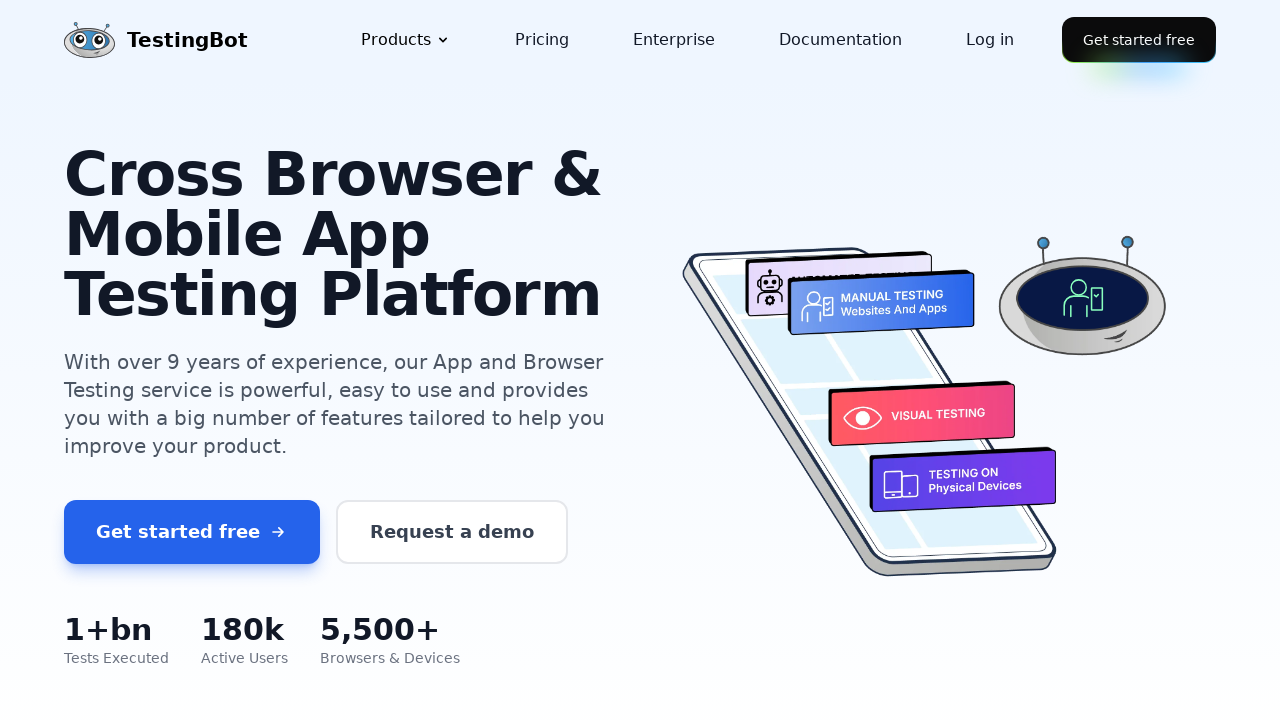

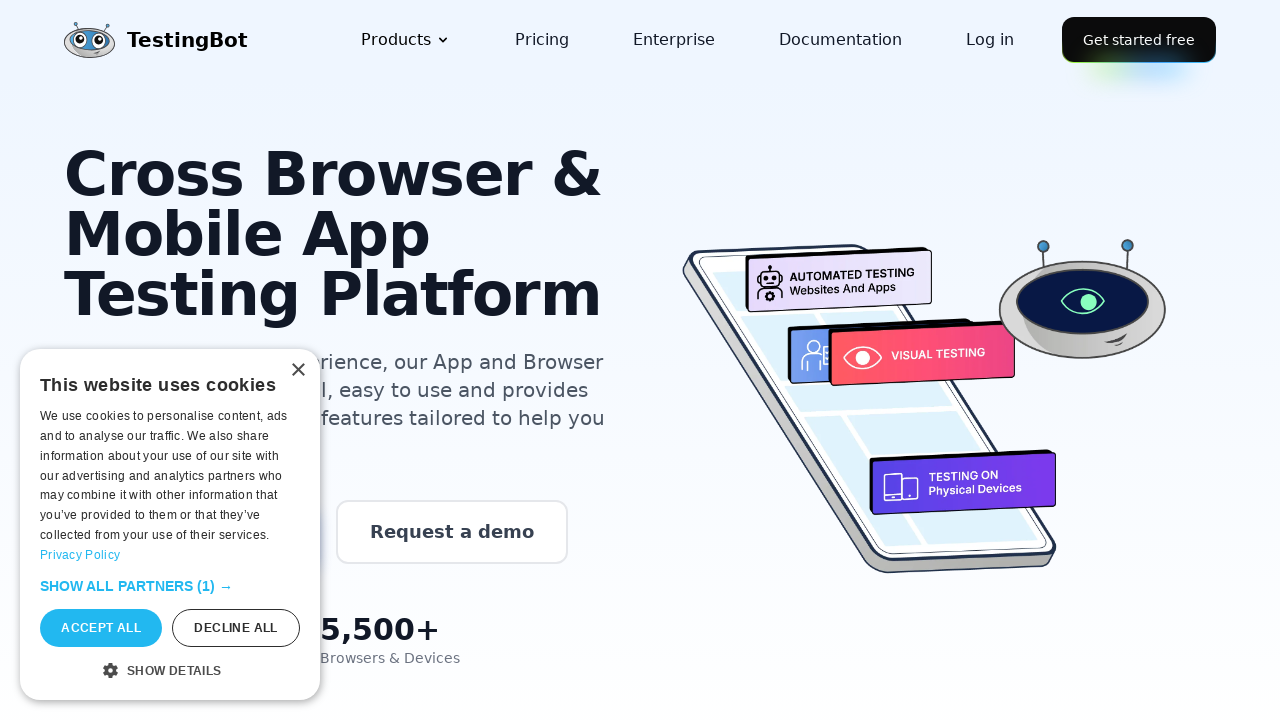